Tests handling a multiple select dropdown by selecting multiple color options (red, green, blue) simultaneously

Starting URL: https://testautomationpractice.blogspot.com/

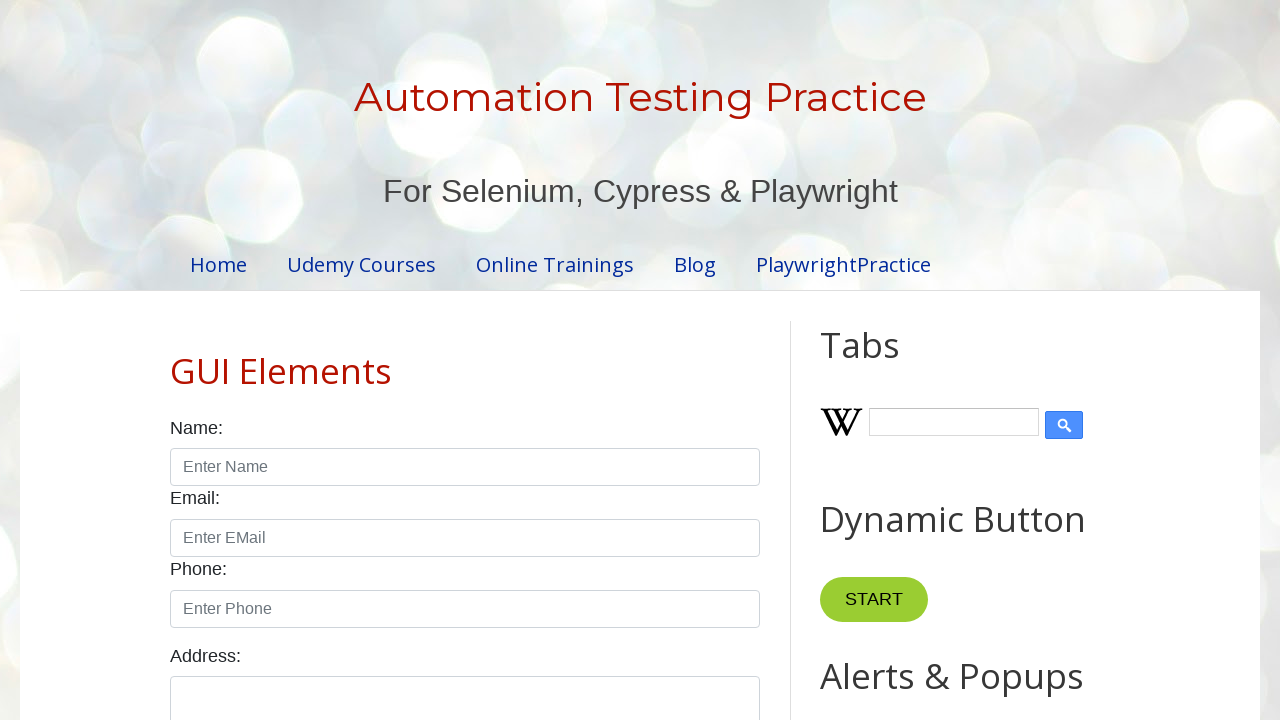

Scrolled down 900 pixels to make dropdown visible
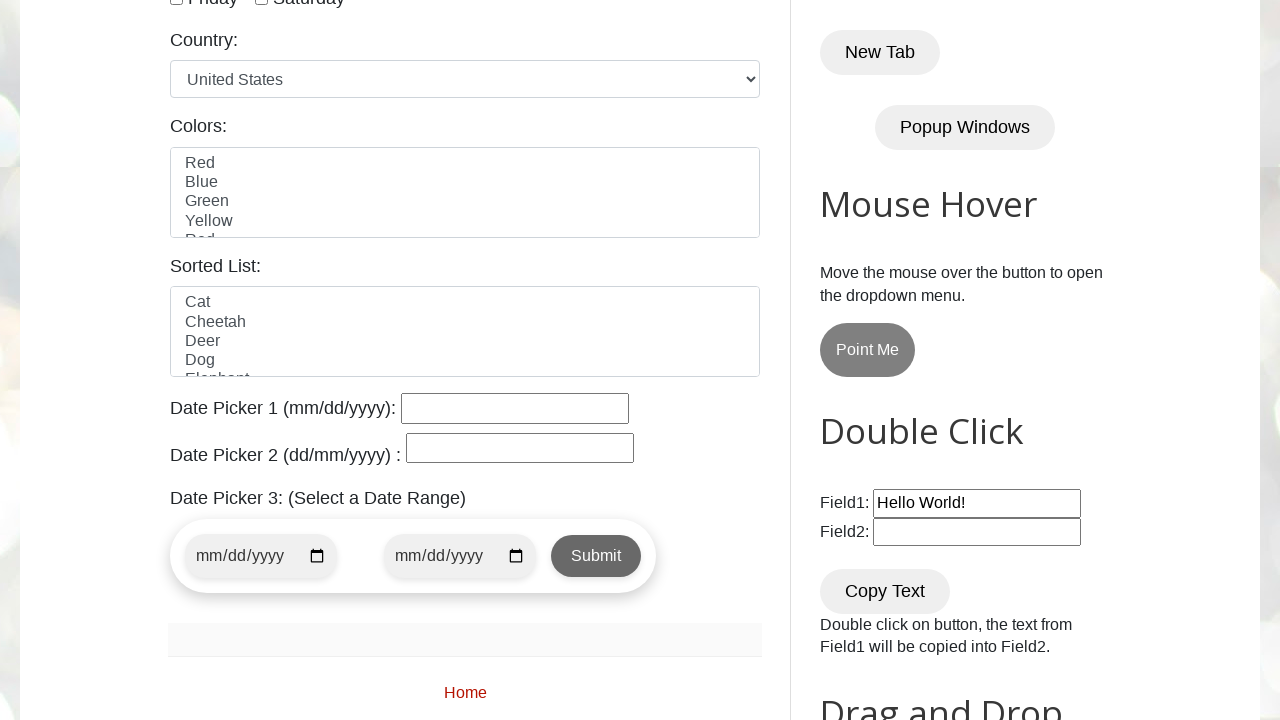

Selected multiple color options (red, green, blue) from the colors dropdown on #colors
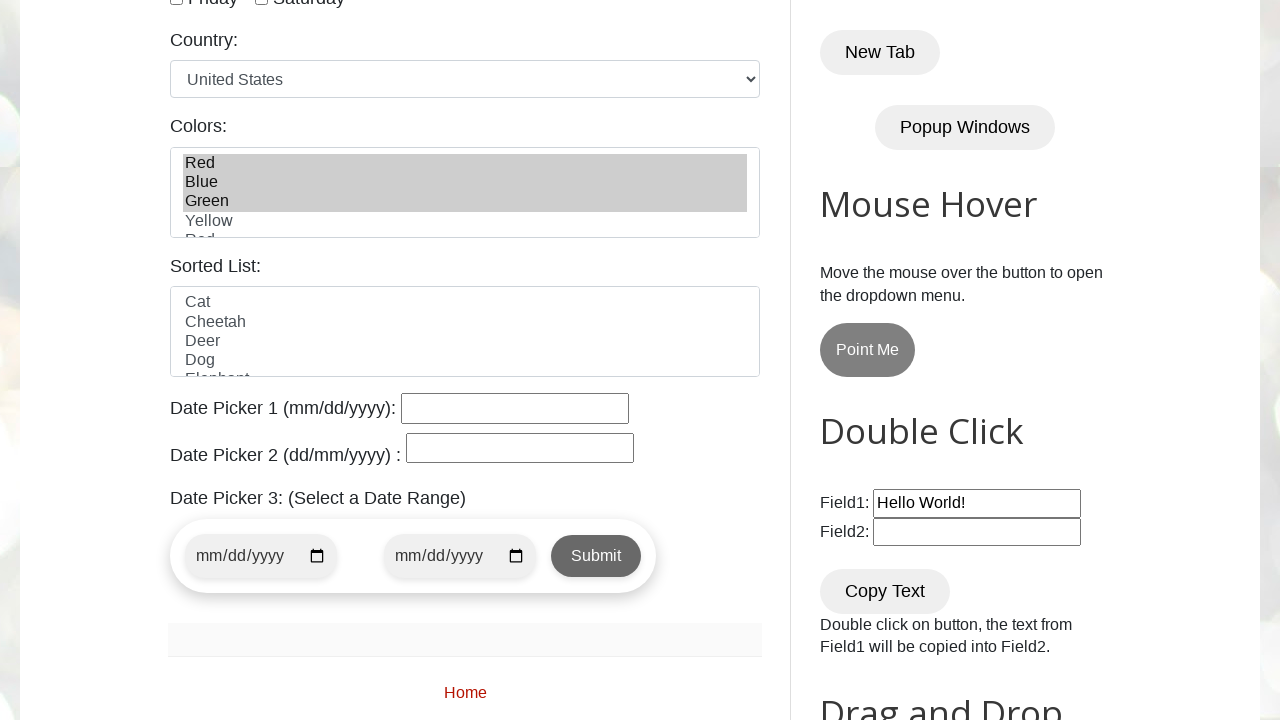

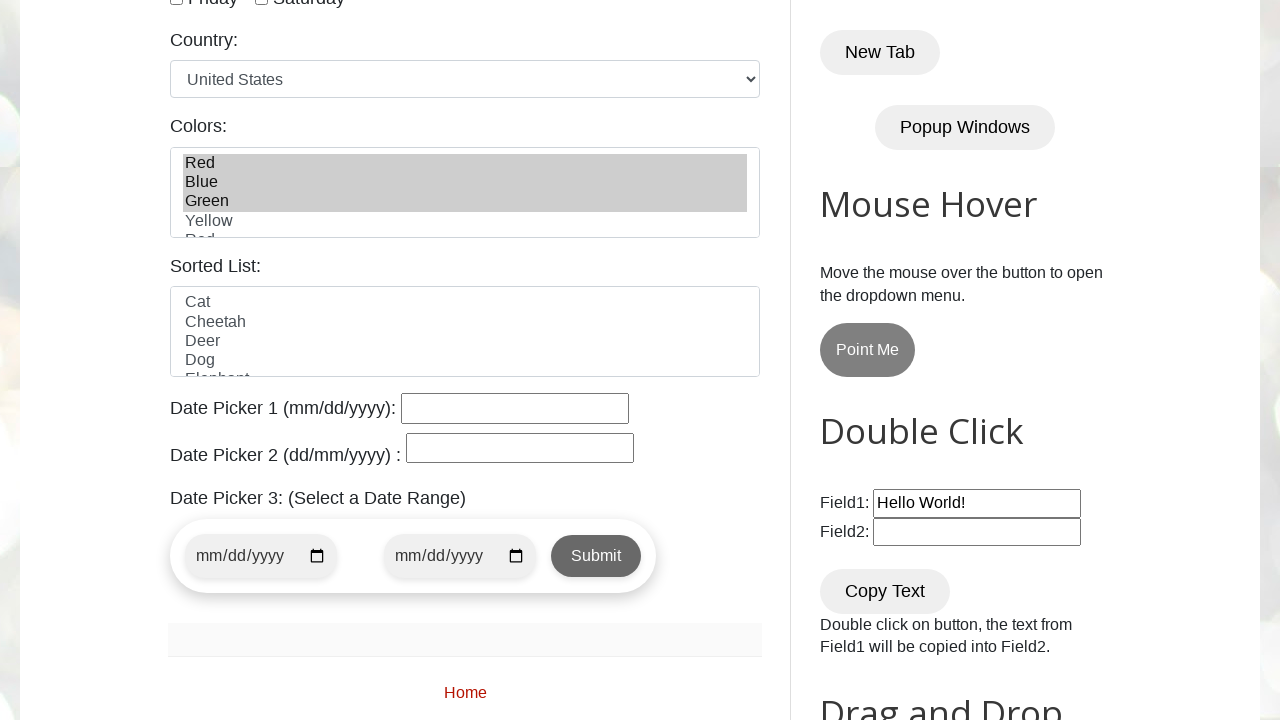